Tests clearing multiple completed todos while keeping active ones by adding three todos, marking two as completed, and clearing only the completed items.

Starting URL: https://todomvc.com/examples/typescript-angular/#/

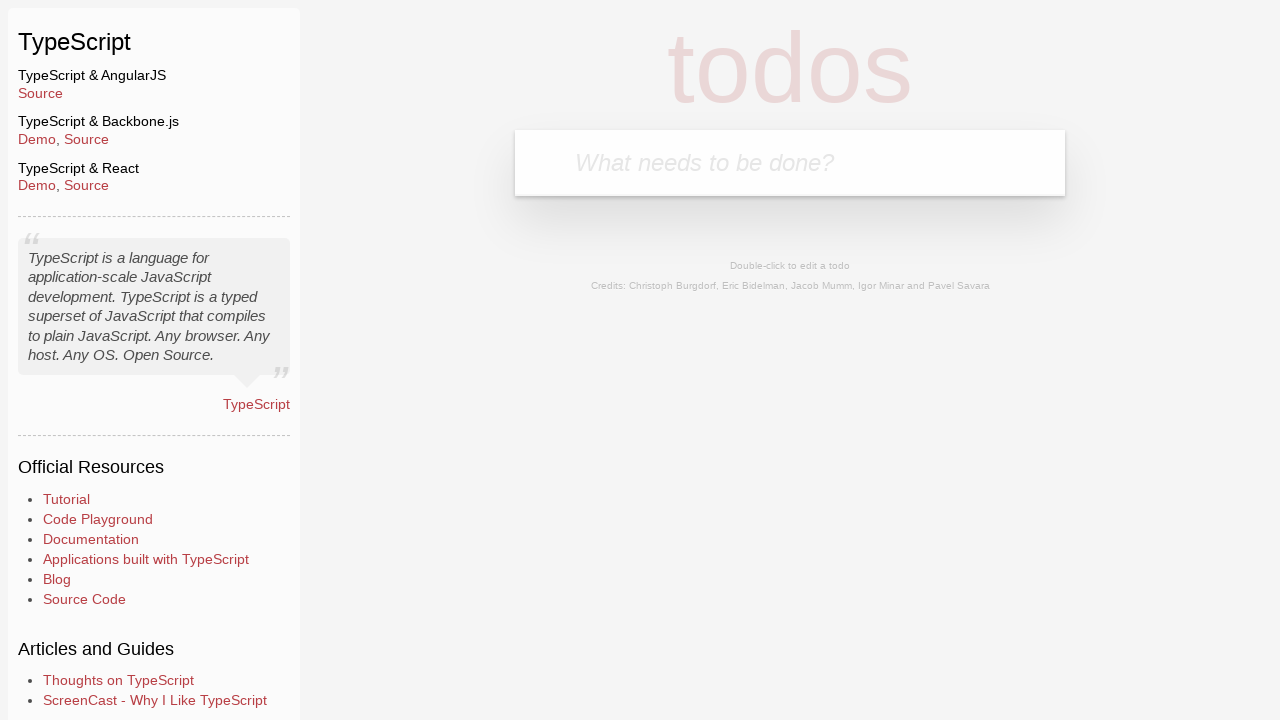

Filled new todo input field with 'Example1' on .new-todo
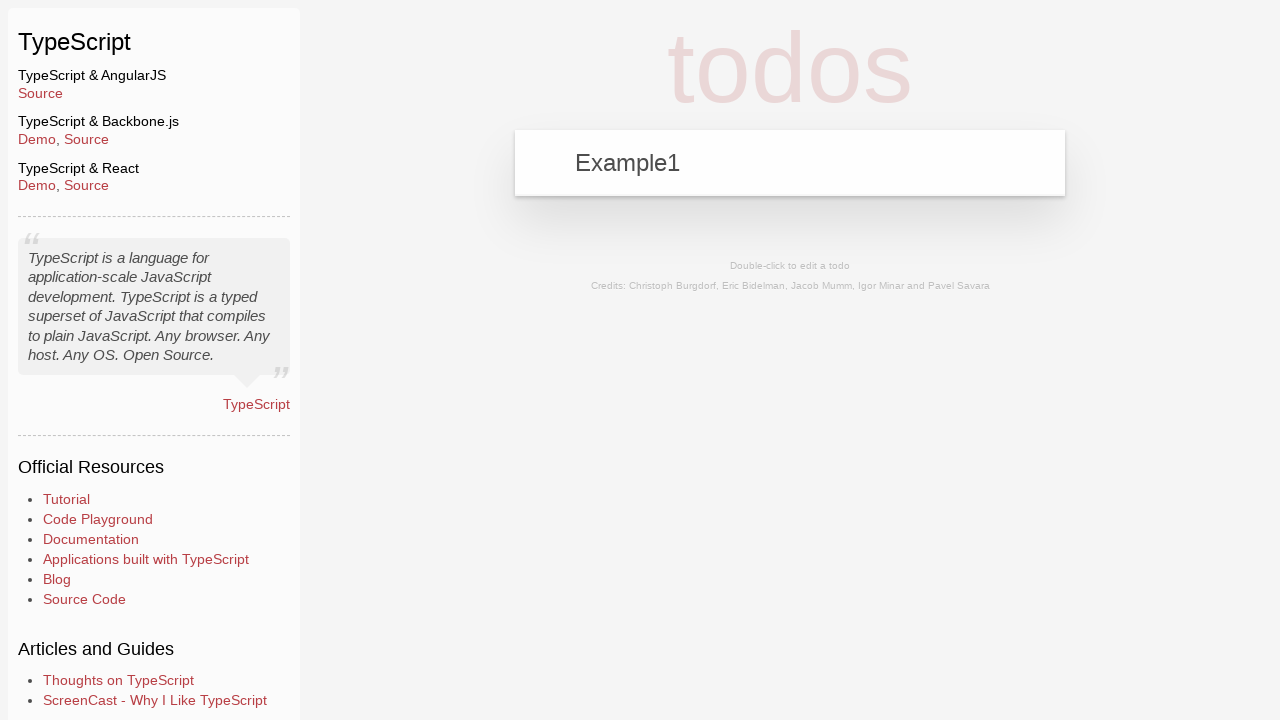

Pressed Enter to add first todo item on .new-todo
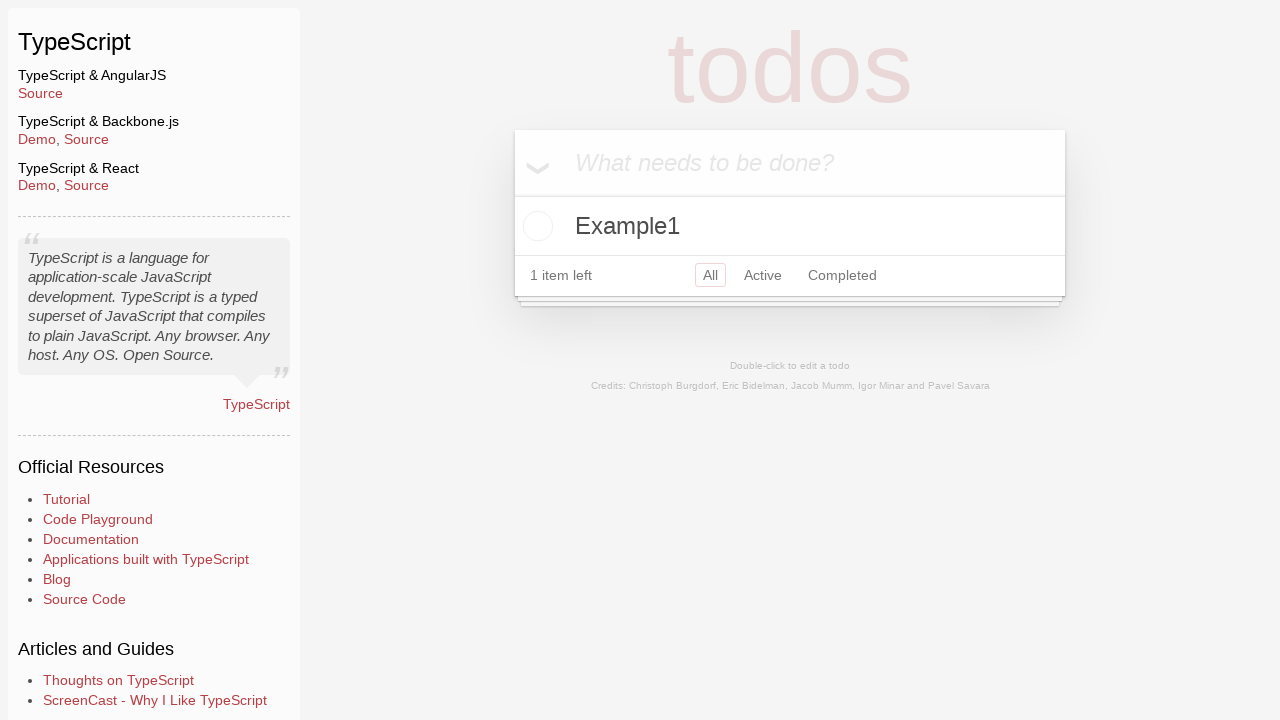

Filled new todo input field with 'Example2' on .new-todo
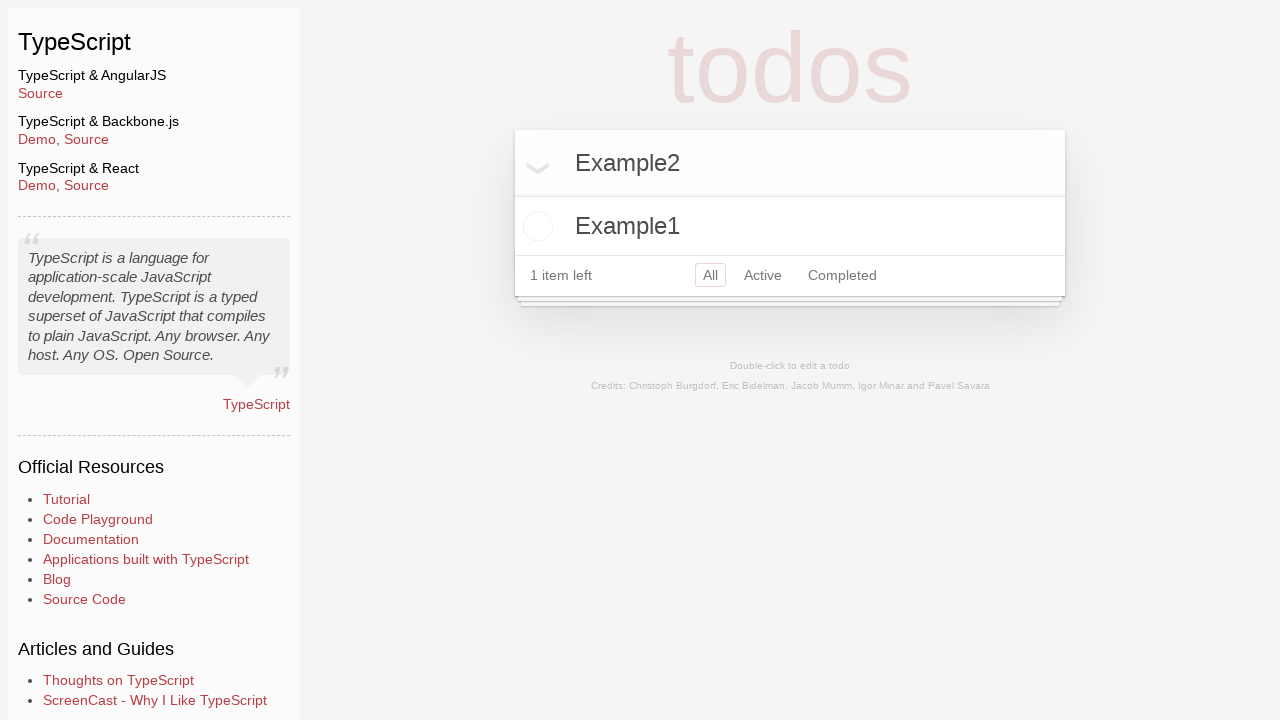

Pressed Enter to add second todo item on .new-todo
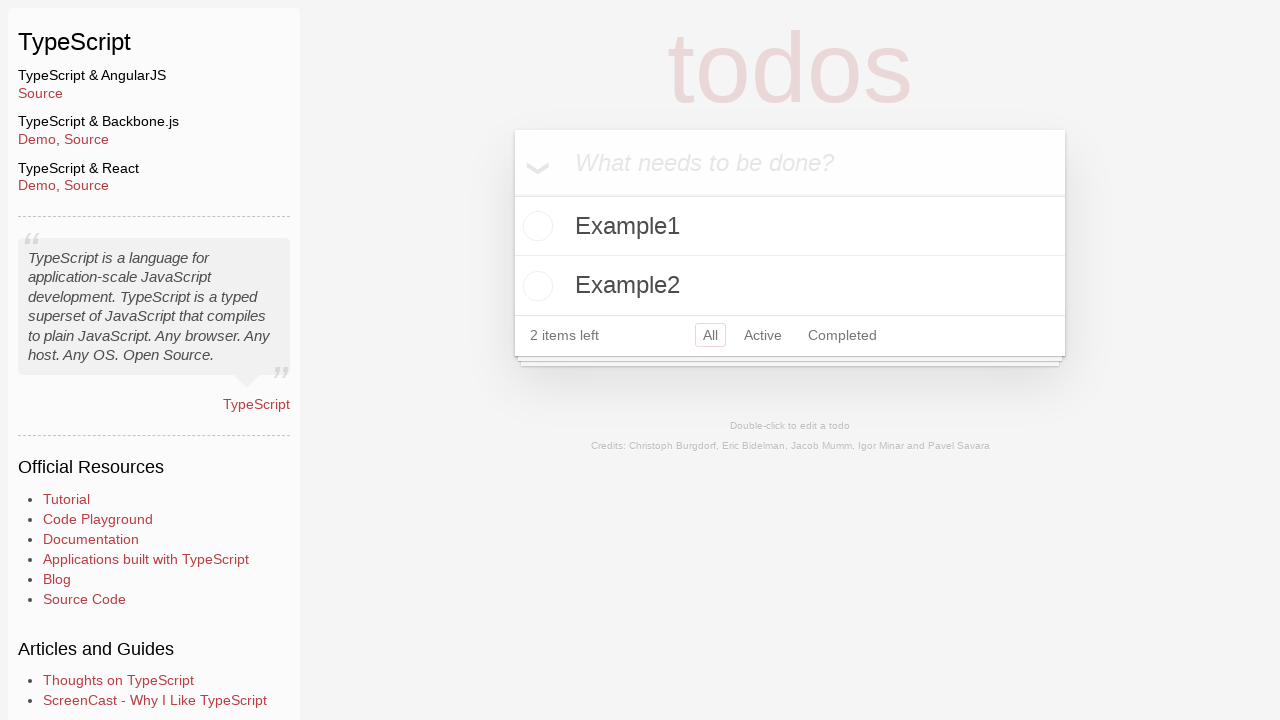

Filled new todo input field with 'Example3' on .new-todo
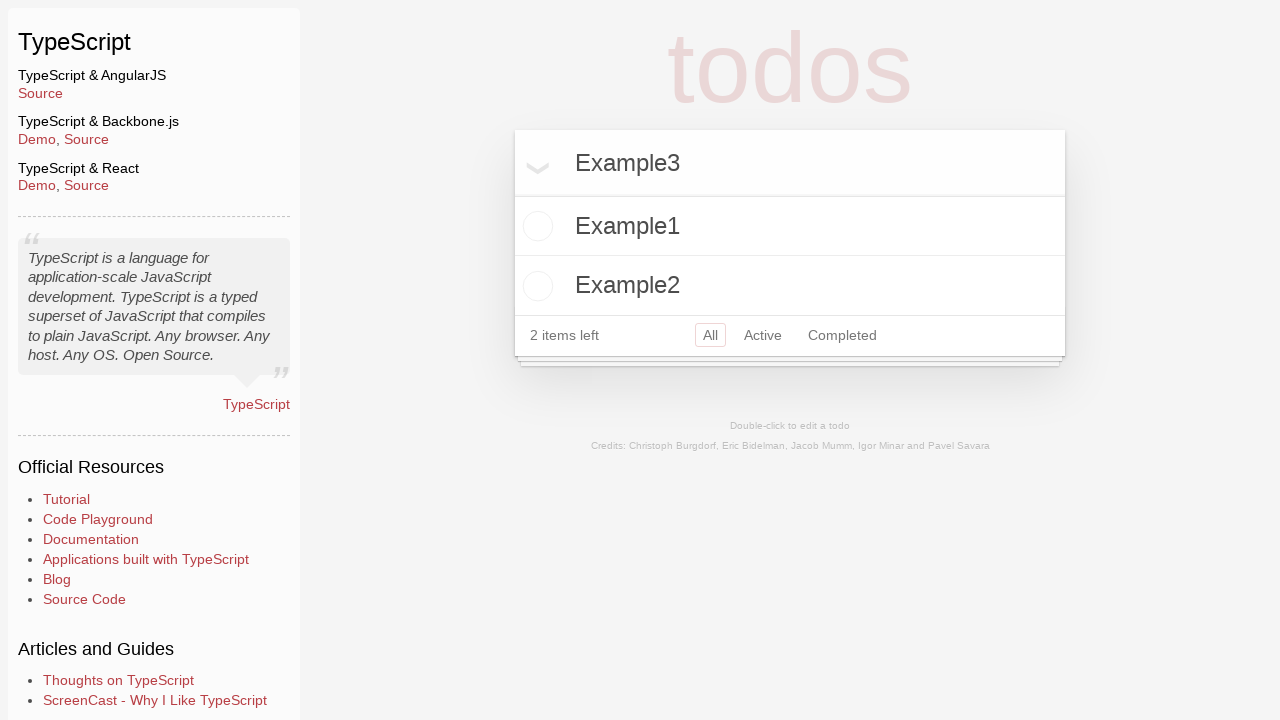

Pressed Enter to add third todo item on .new-todo
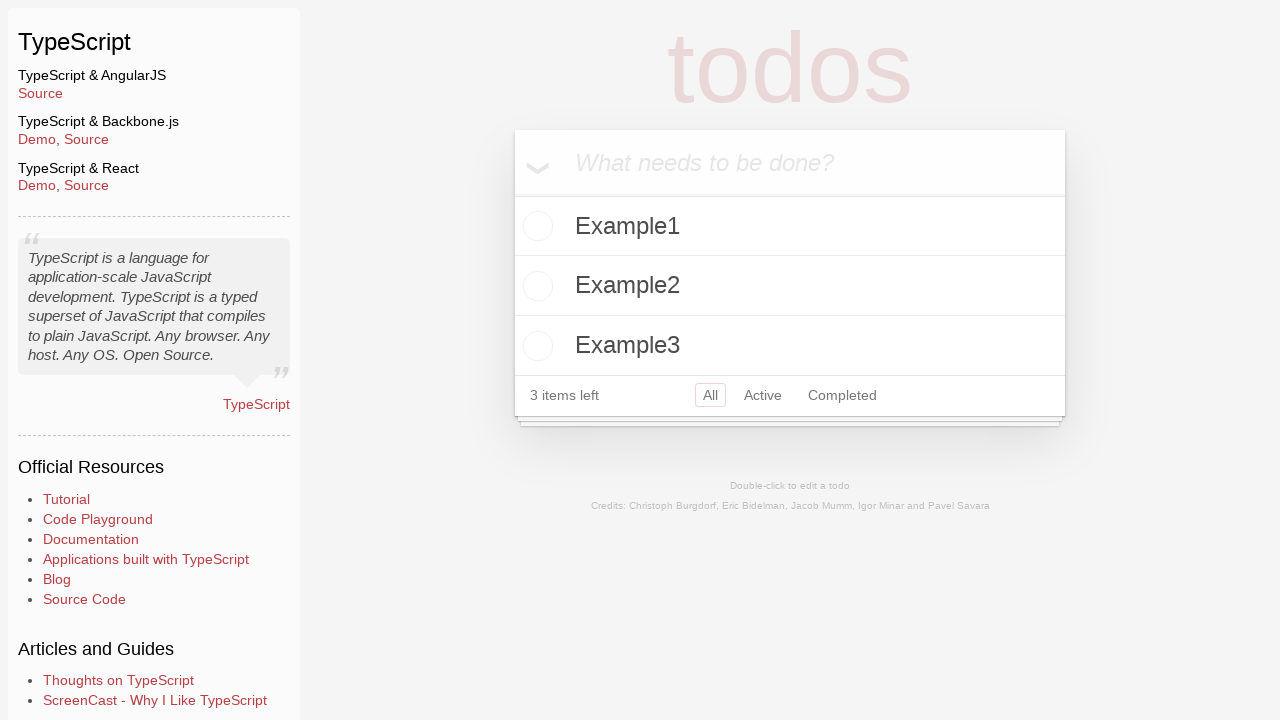

Marked Example2 as completed at (535, 286) on text=Example2 >> xpath=.. >> input.toggle
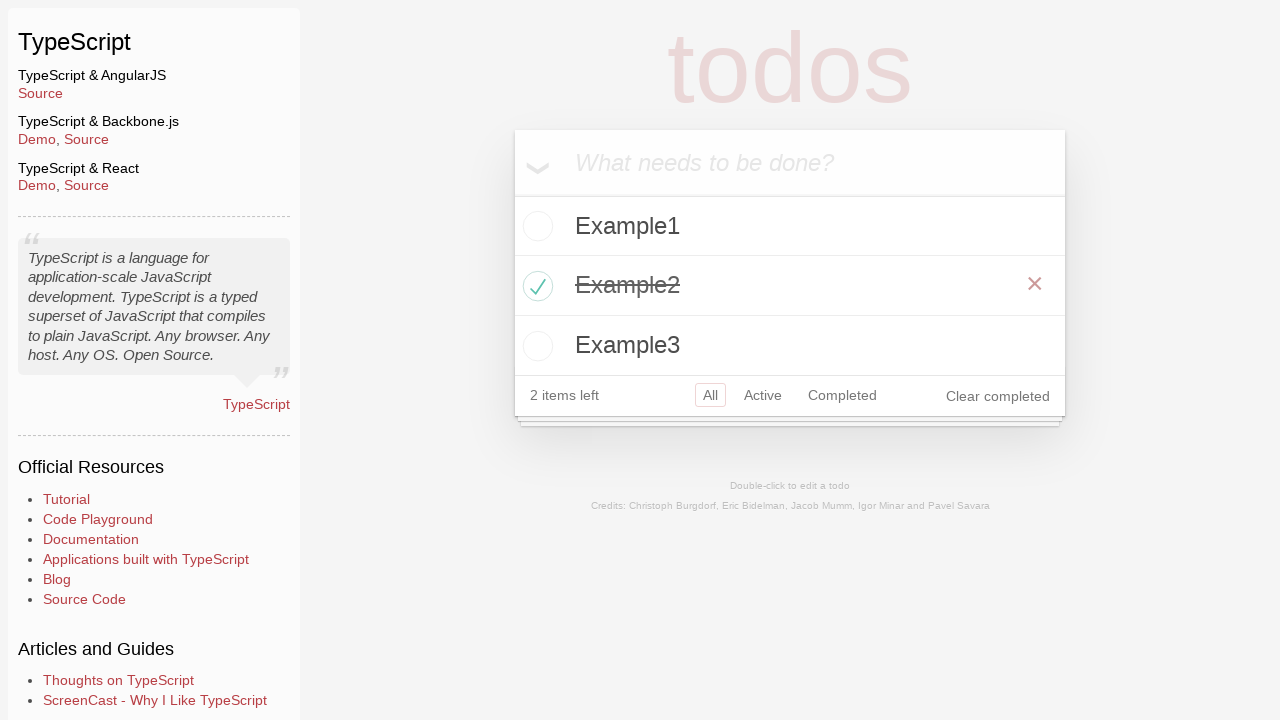

Marked Example3 as completed at (535, 346) on text=Example3 >> xpath=.. >> input.toggle
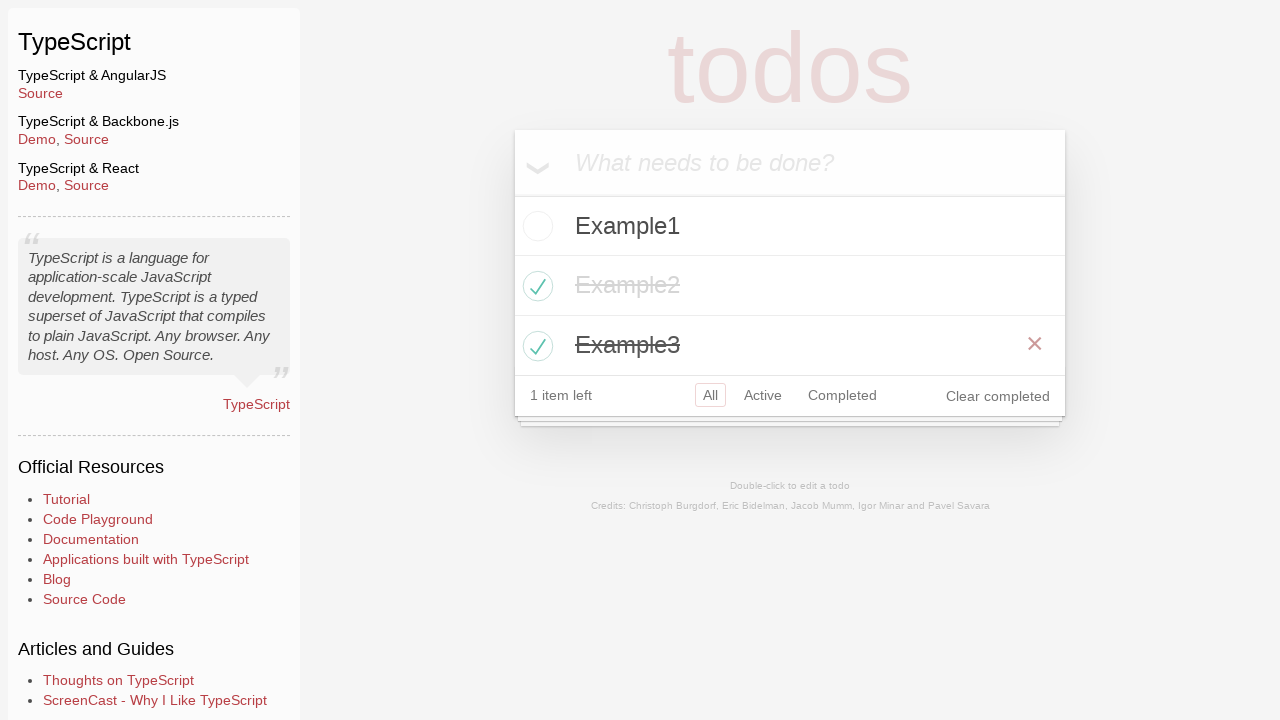

Clicked 'Clear completed' button to remove completed todos at (998, 396) on button.clear-completed
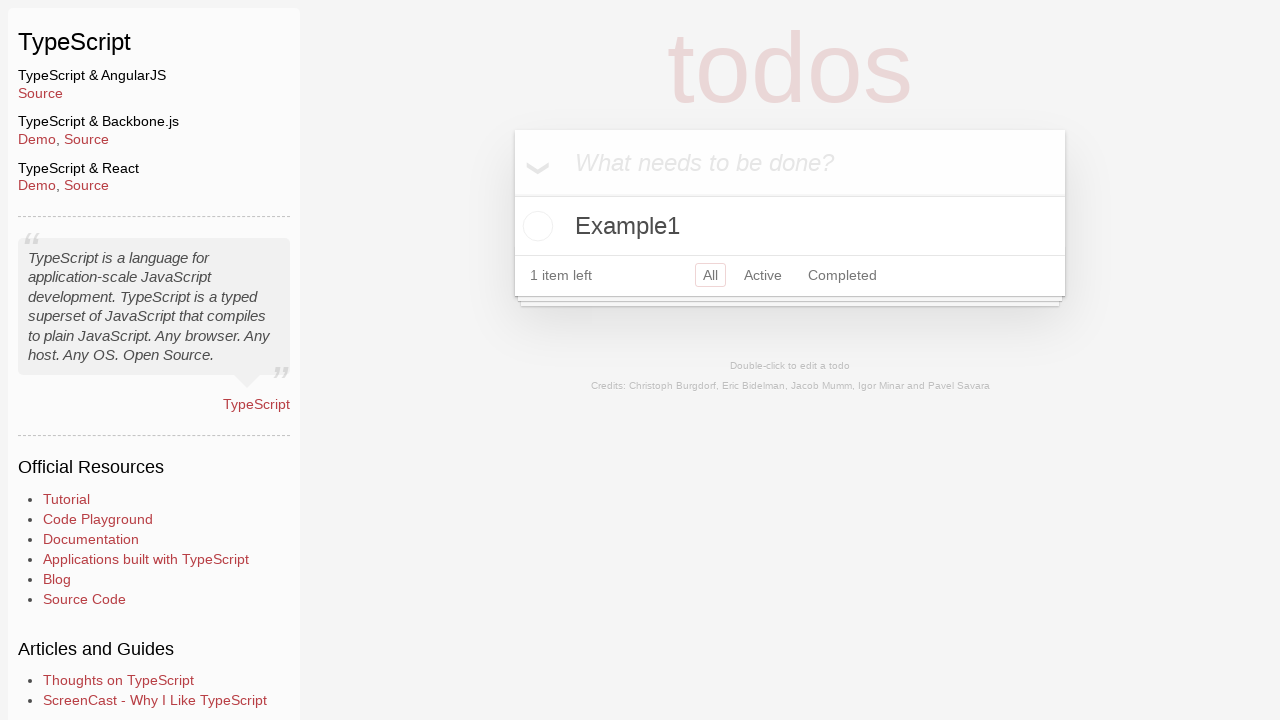

Verified that only Example1 remains in the todo list
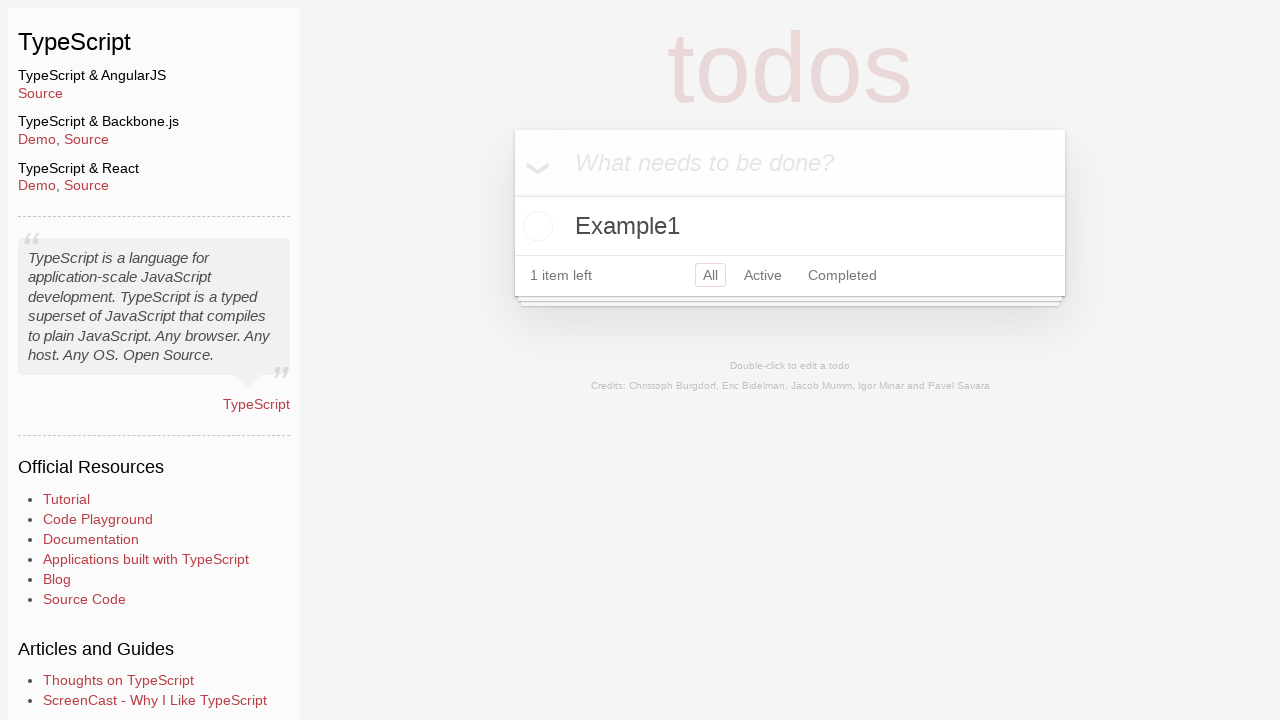

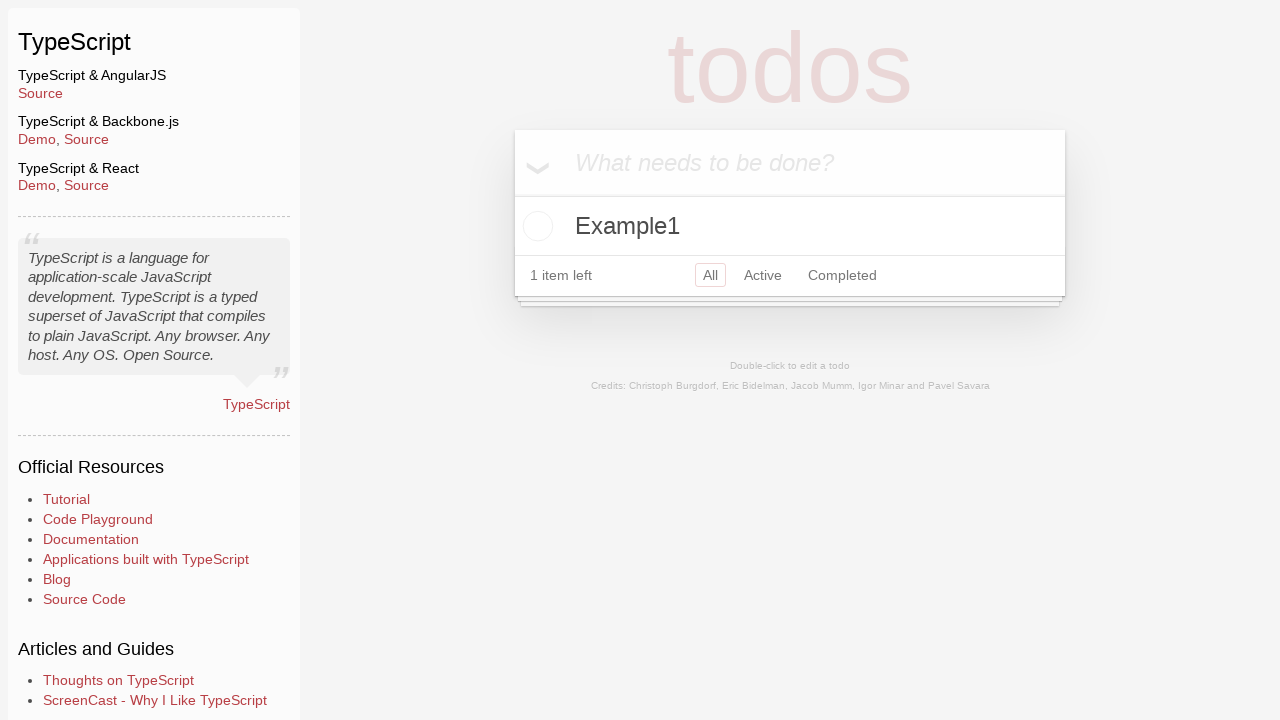